Fills out and submits a practice form with student information including name, email, gender, phone, date of birth, subject, address, and location selection, then verifies the submission was successful

Starting URL: https://demoqa.com/automation-practice-form

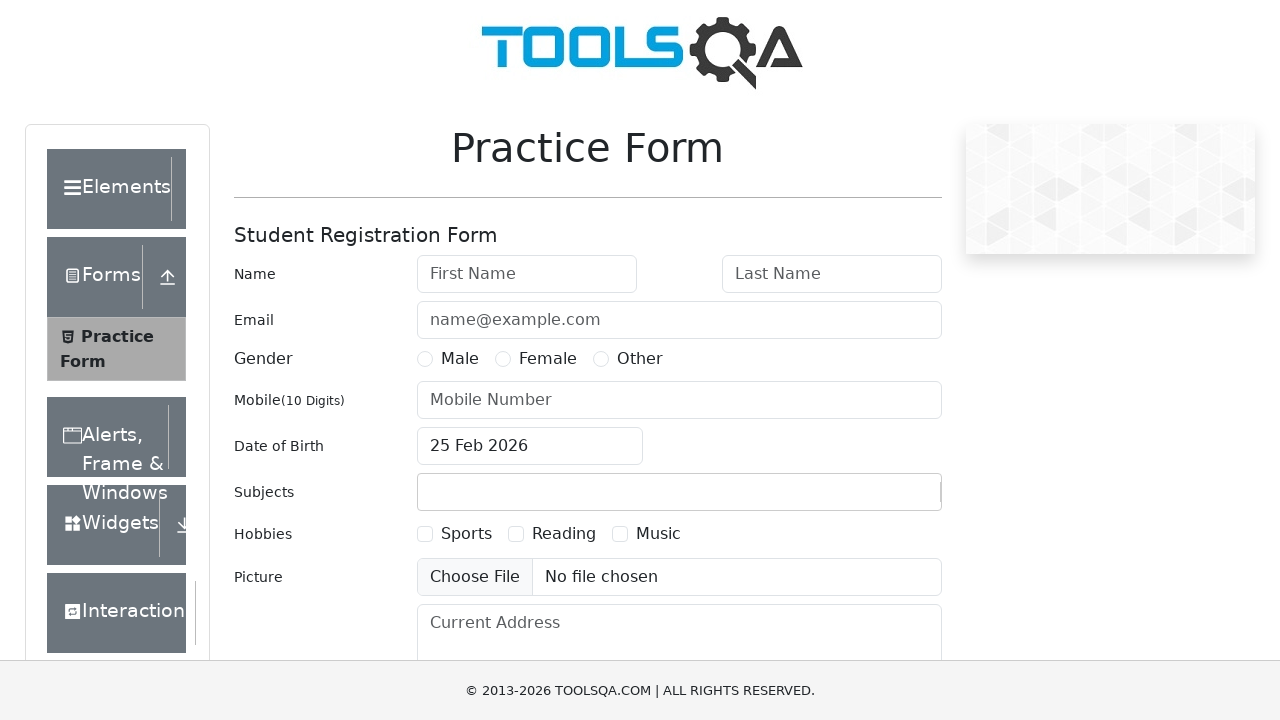

Filled first name field with 'Student' on #firstName
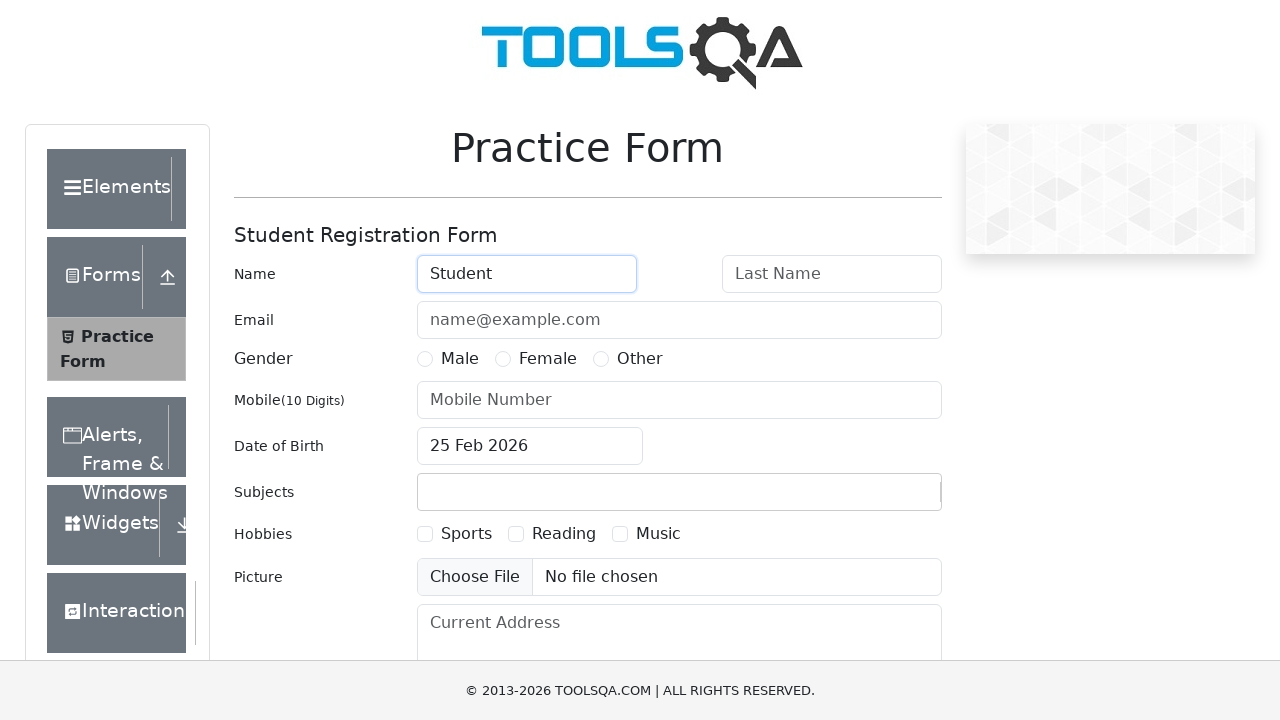

Filled last name field with 'Test' on #lastName
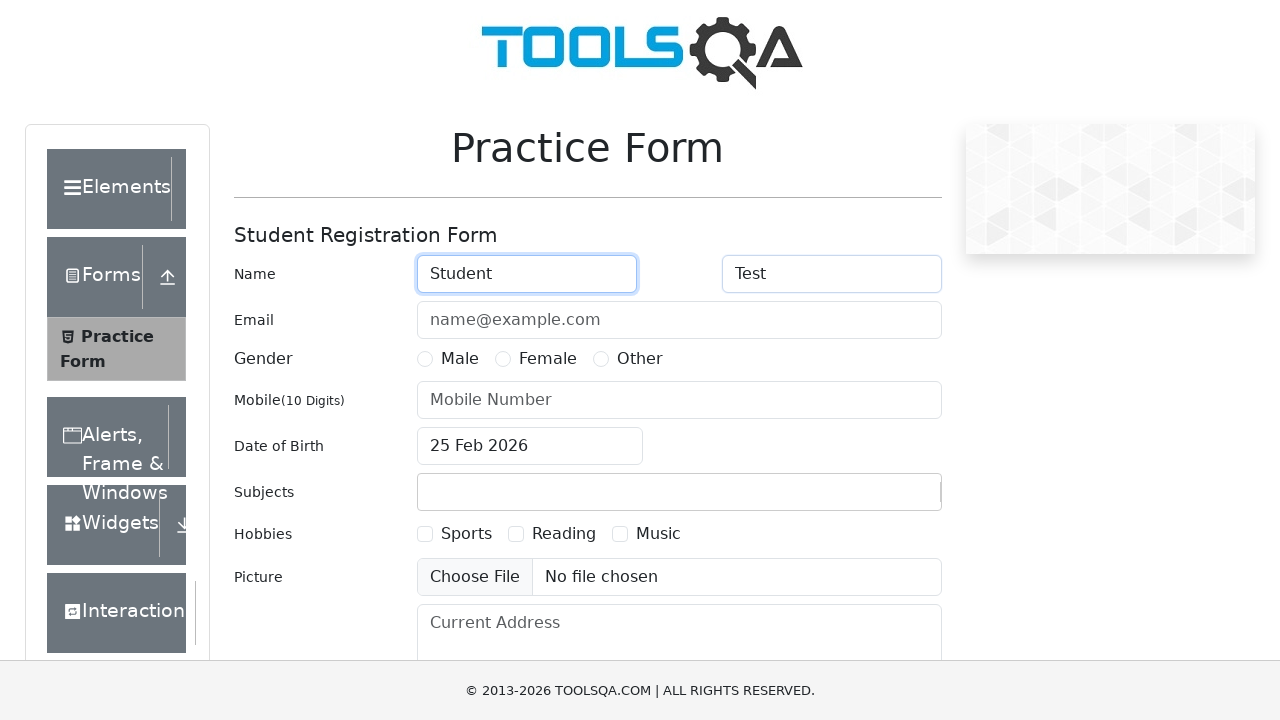

Filled email field with 'some@example.com' on #userEmail
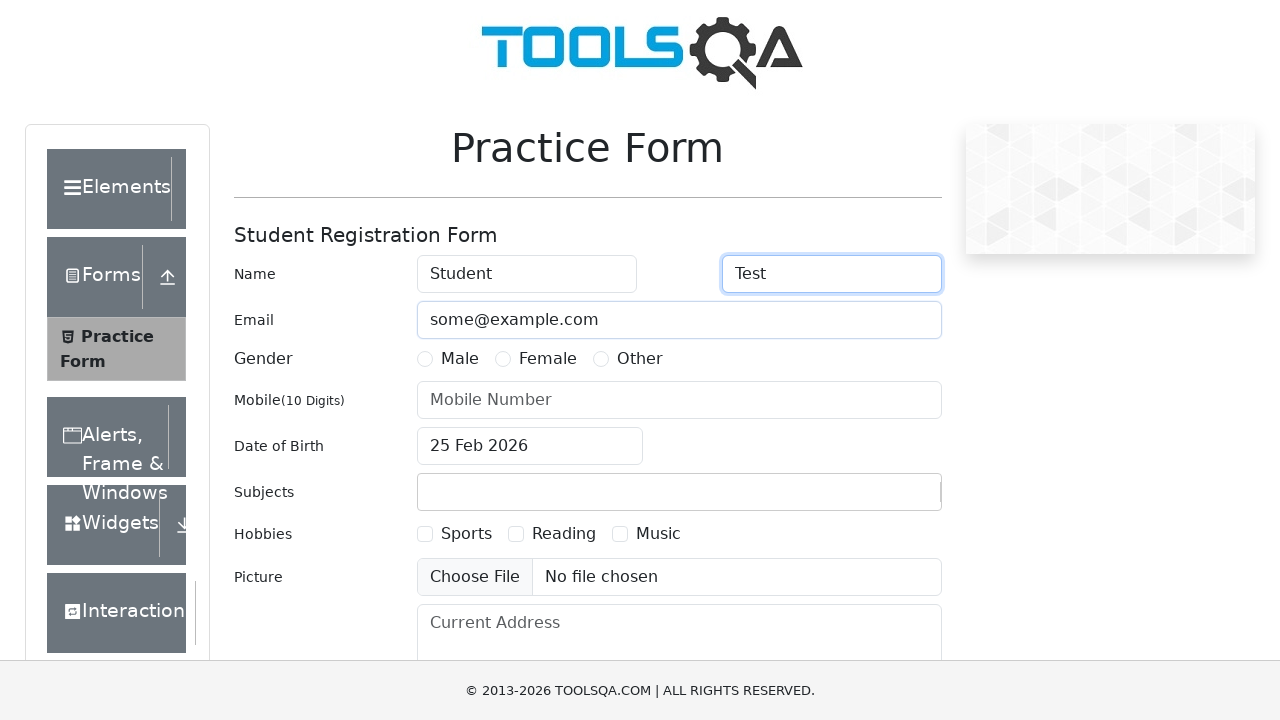

Selected Male gender option at (460, 359) on label[for='gender-radio-1']
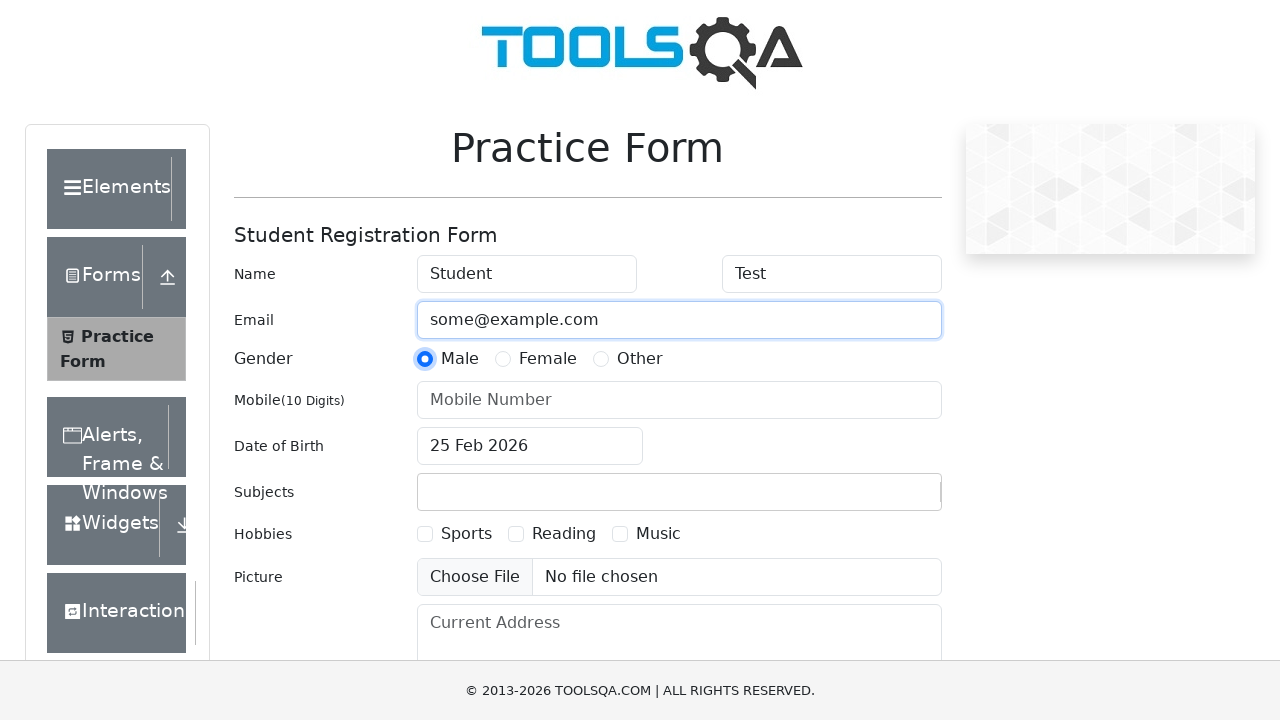

Filled mobile number with '1234567890' on #userNumber
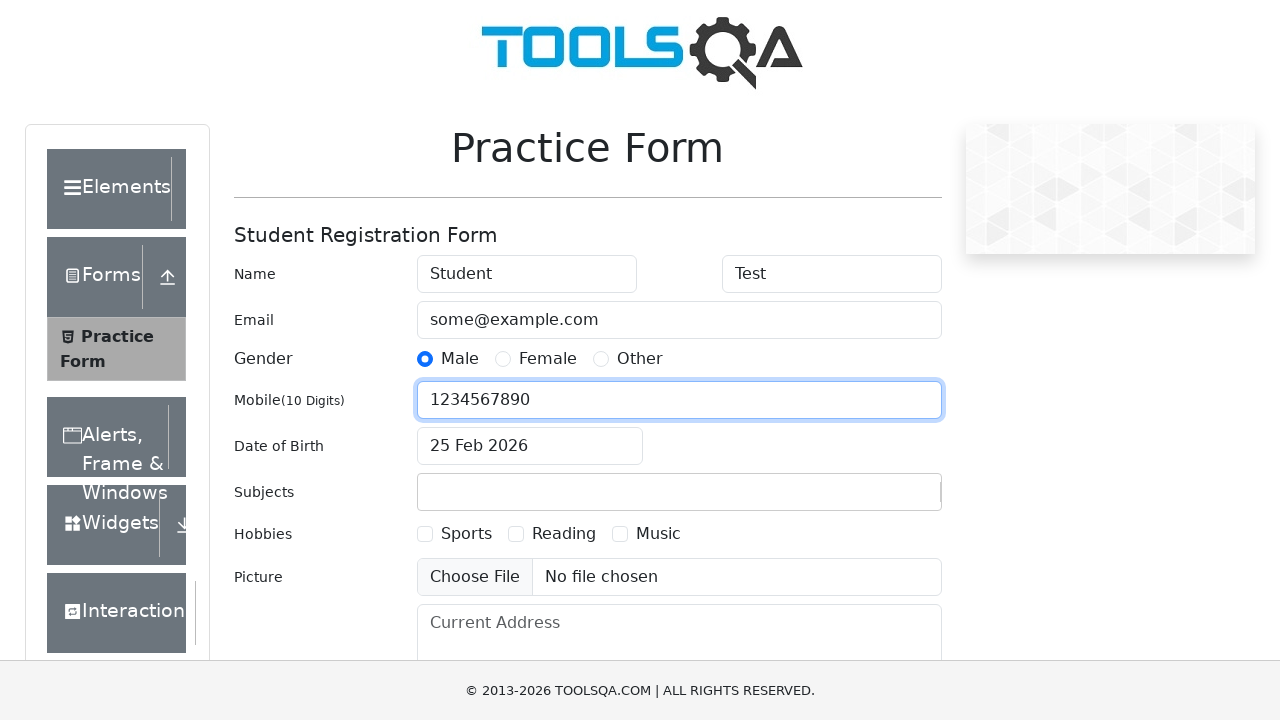

Clicked date of birth input to open date picker at (530, 446) on #dateOfBirthInput
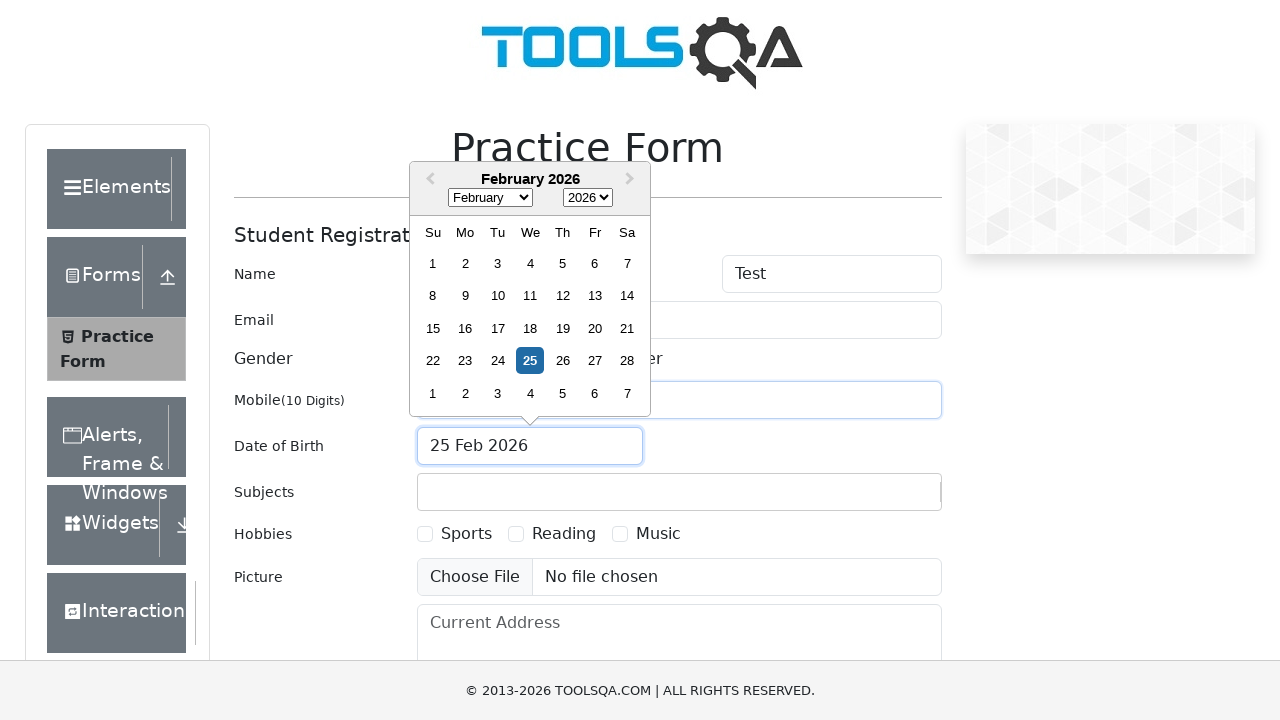

Selected February in date picker on .react-datepicker__month-select
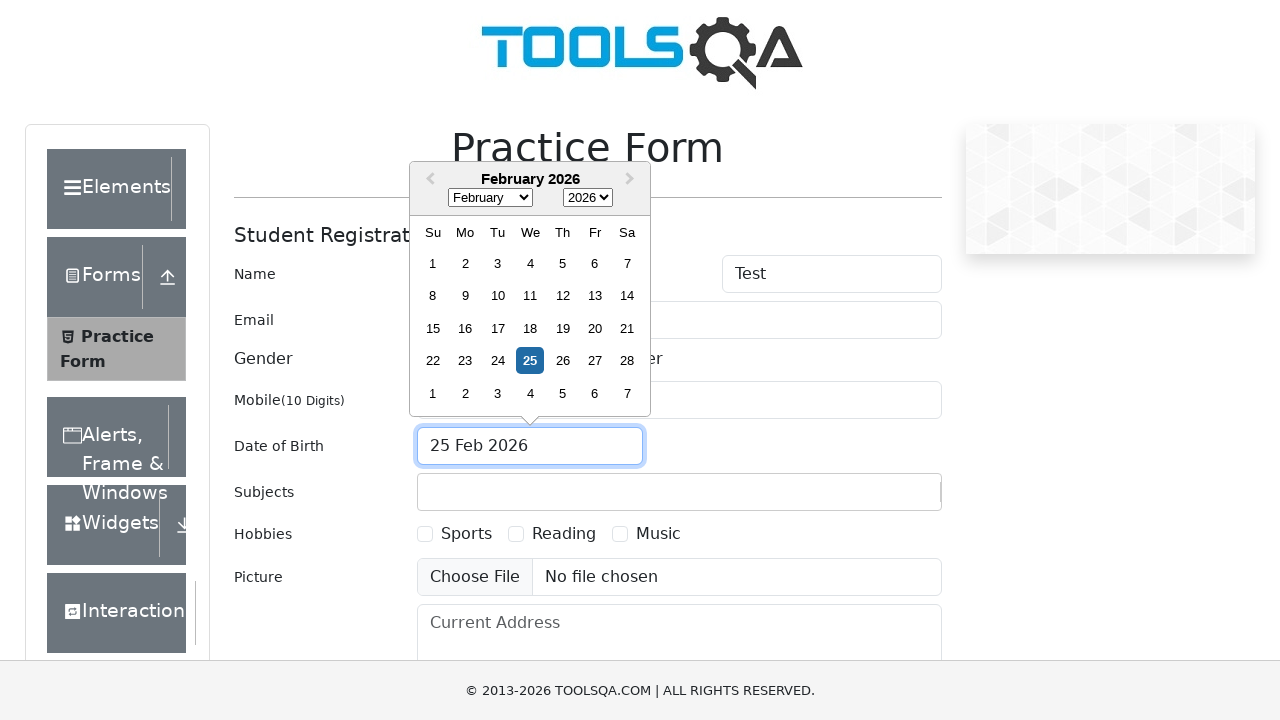

Selected year 2007 in date picker on .react-datepicker__year-select
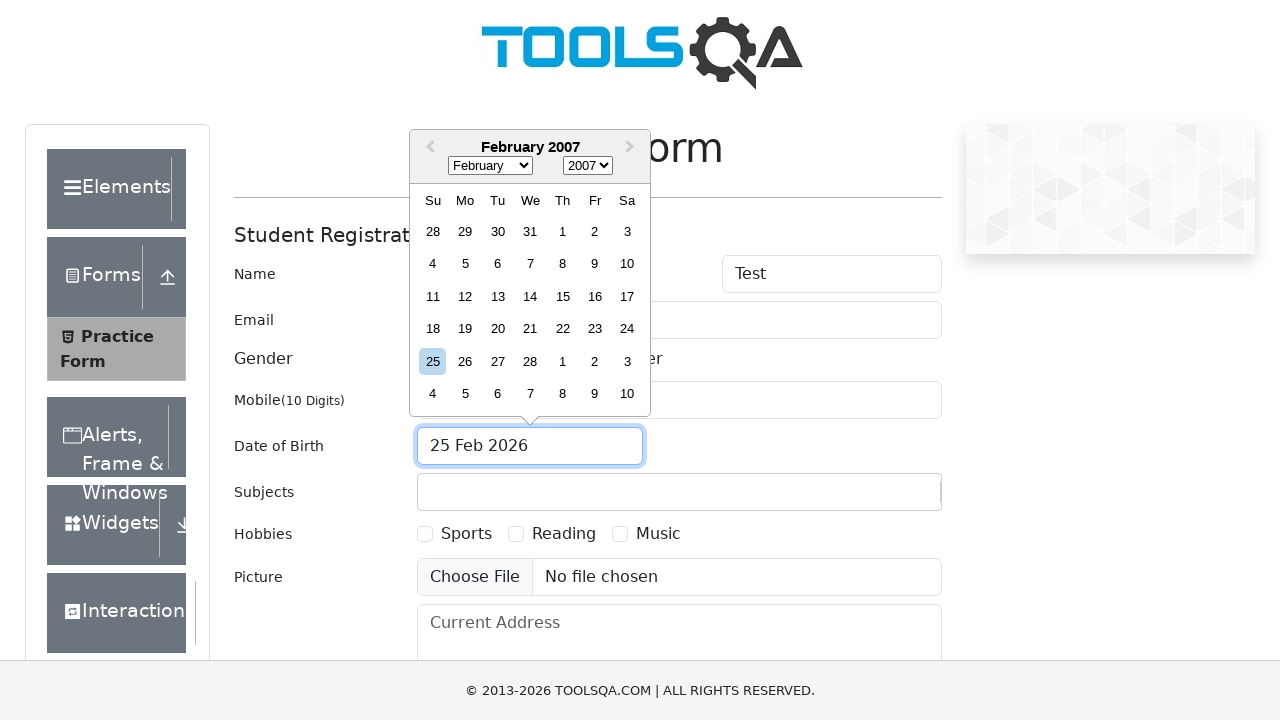

Selected day 16 in date picker at (595, 296) on .react-datepicker__day--016:not(.react-datepicker__day--outside-month)
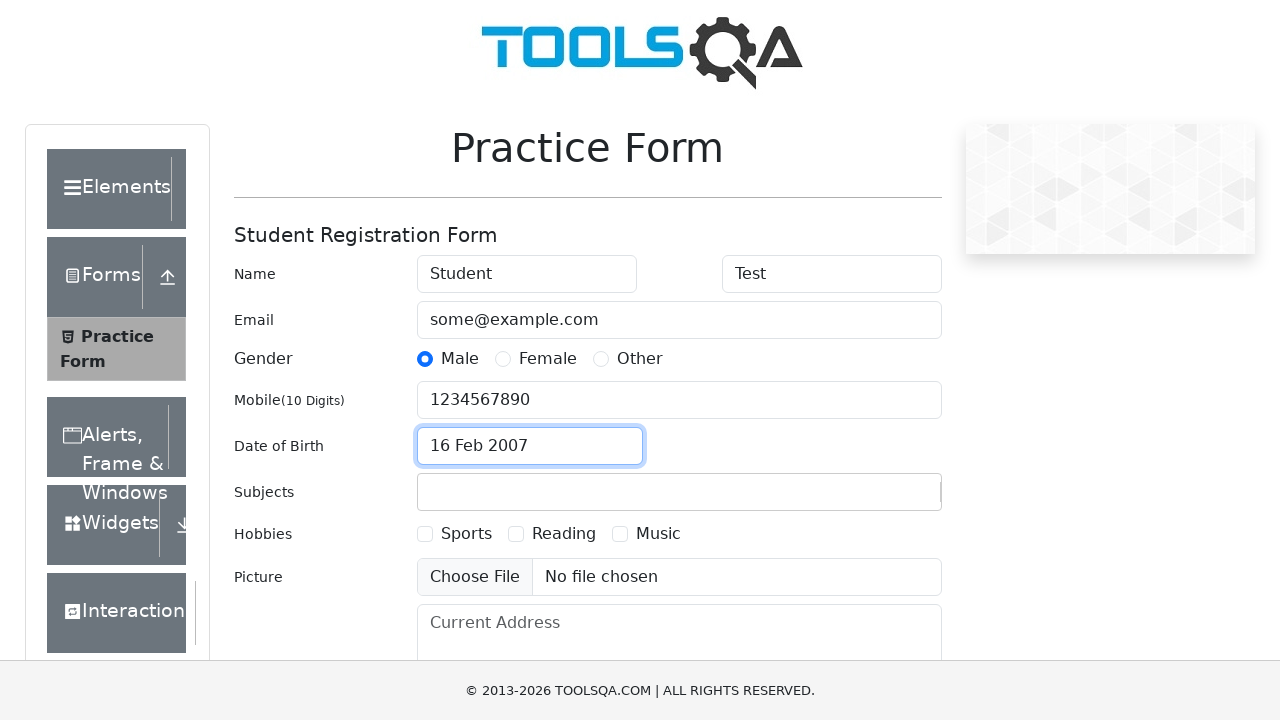

Clicked on subjects input field at (430, 492) on #subjectsContainer input
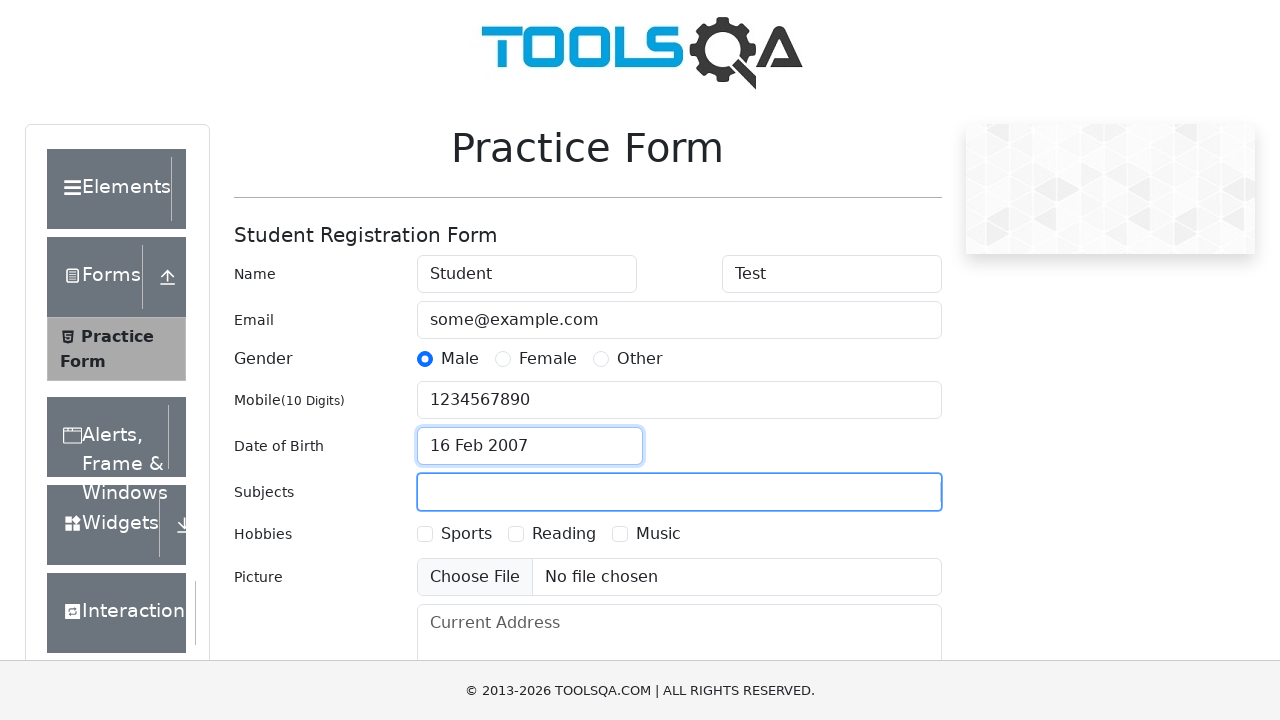

Typed 'Physics' in subjects field on #subjectsContainer input
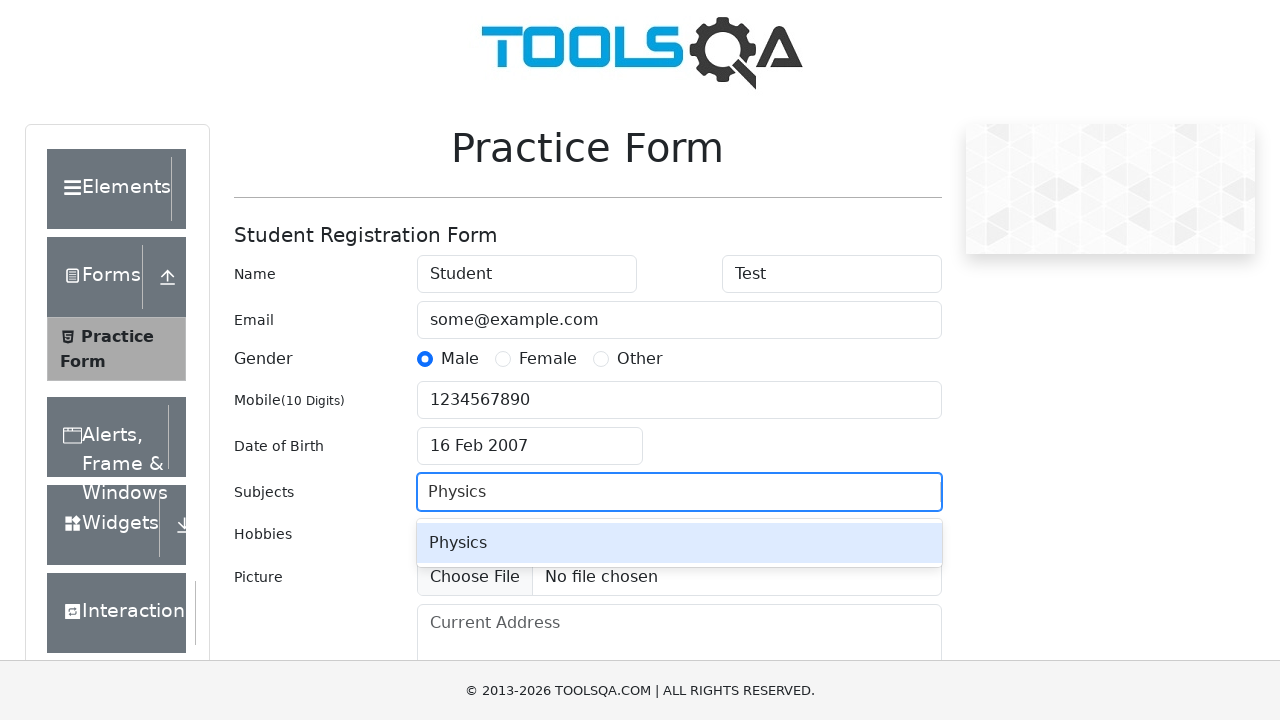

Pressed Enter to confirm Physics subject on #subjectsContainer input
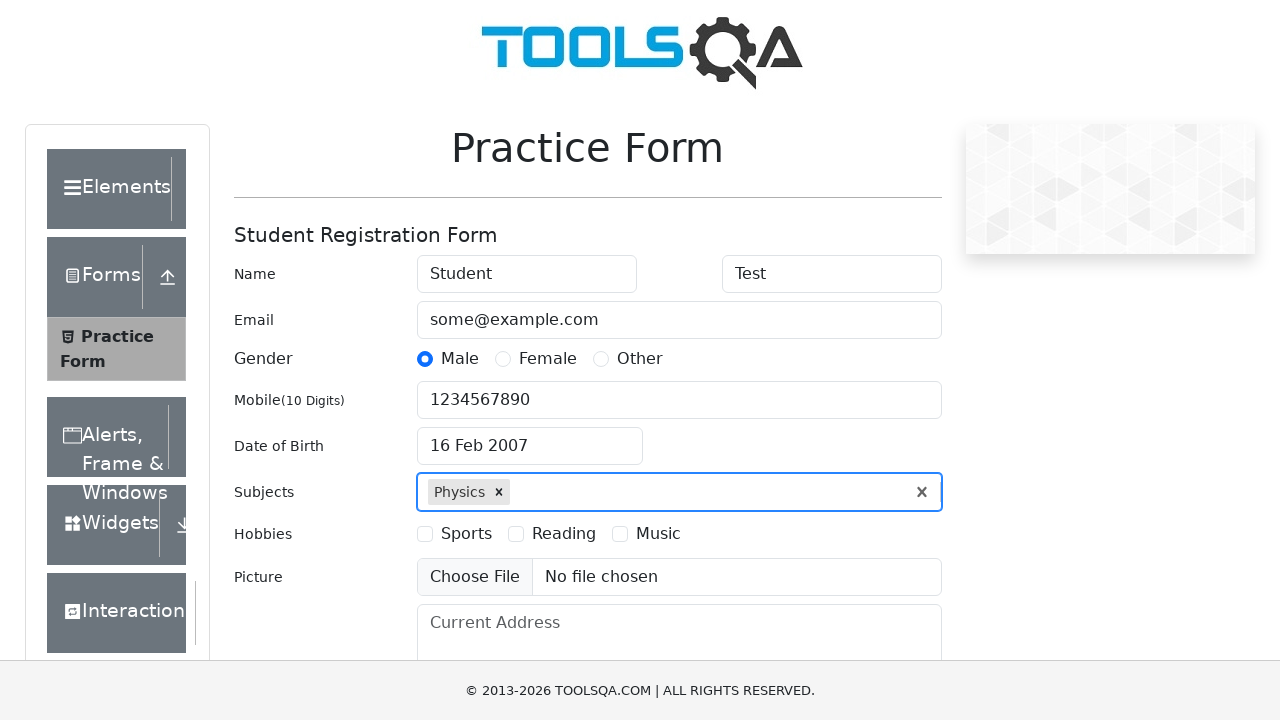

Filled current address with 'New York' on #currentAddress
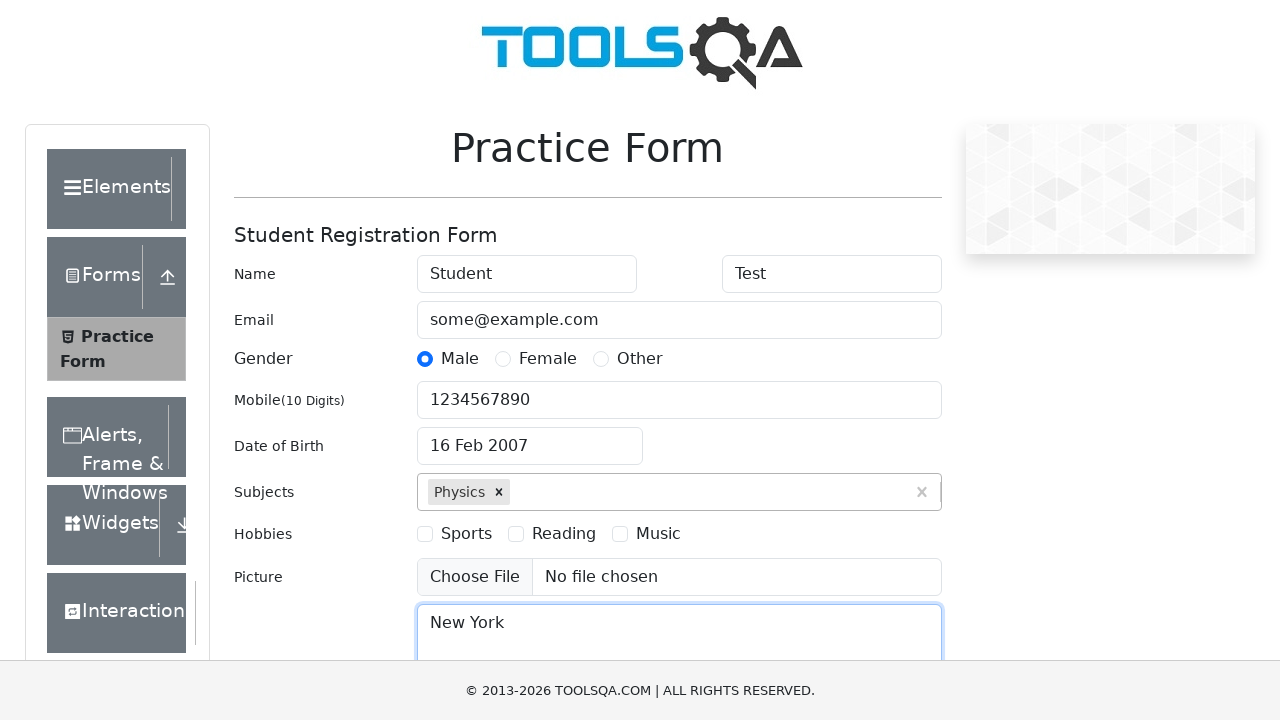

Clicked state dropdown to open options at (527, 437) on #state
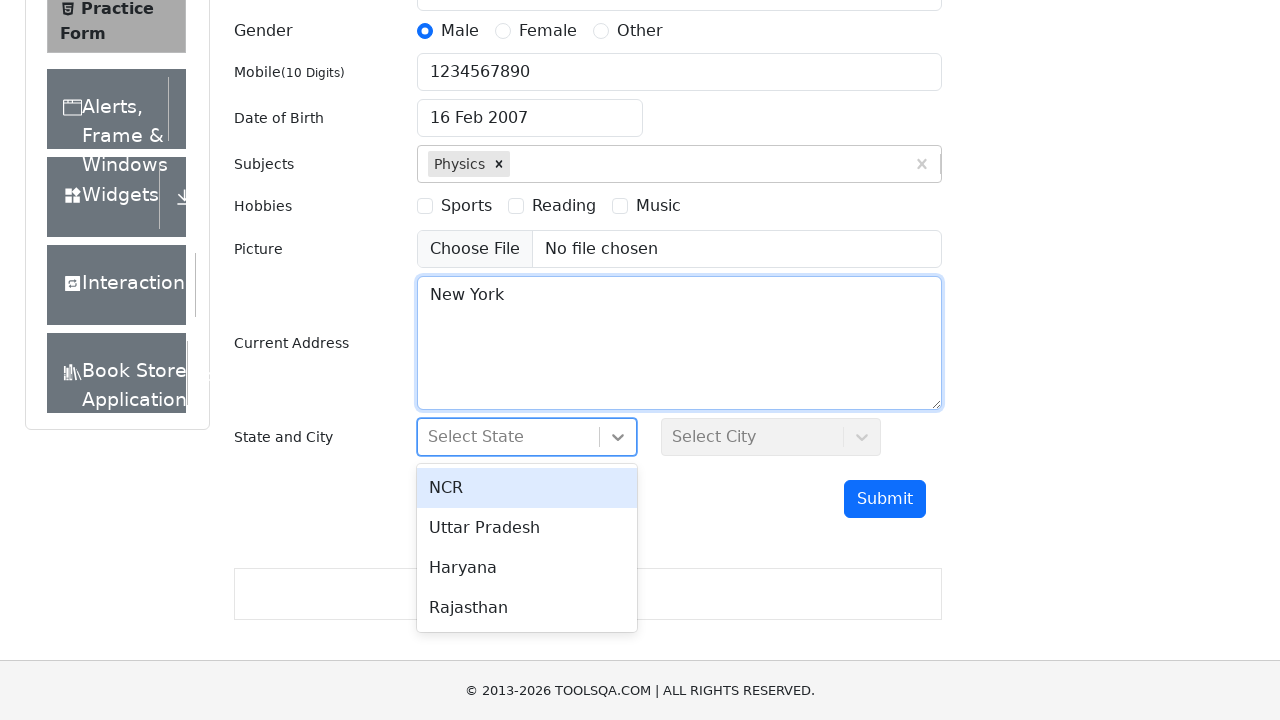

Selected Uttar Pradesh from state dropdown at (527, 488) on #react-select-3-option-0
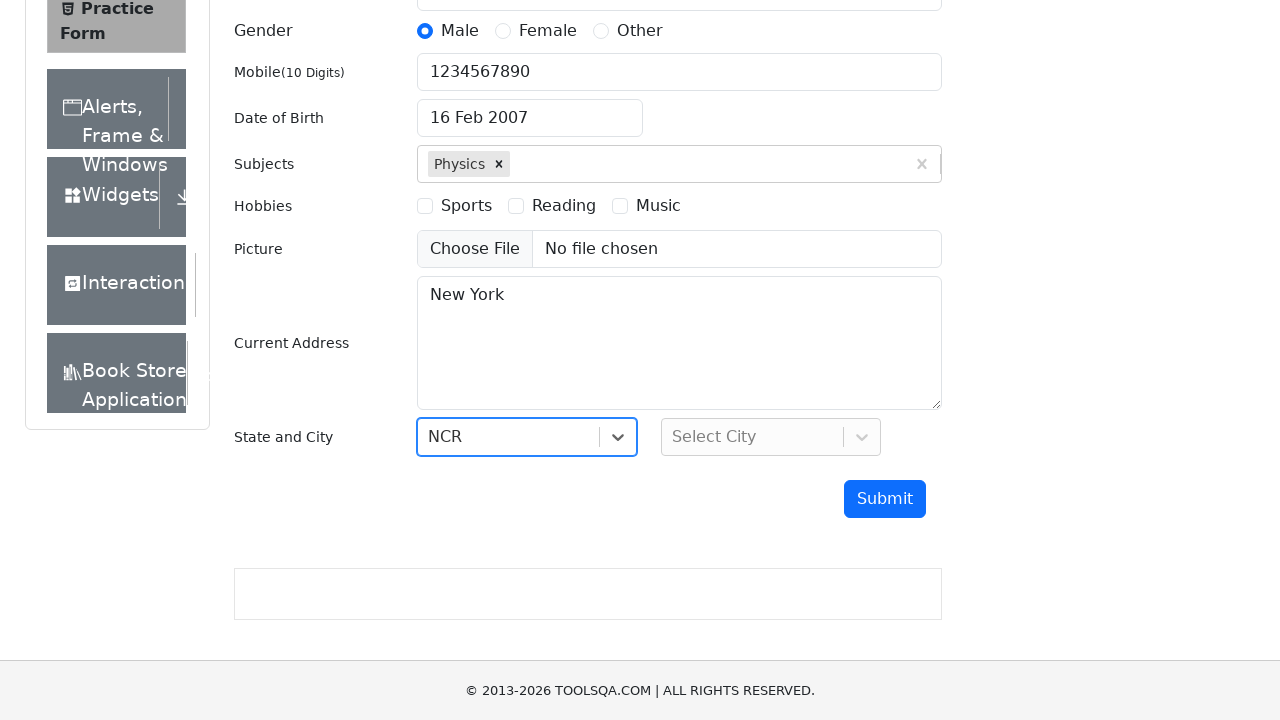

Clicked city dropdown to open options at (771, 437) on #city
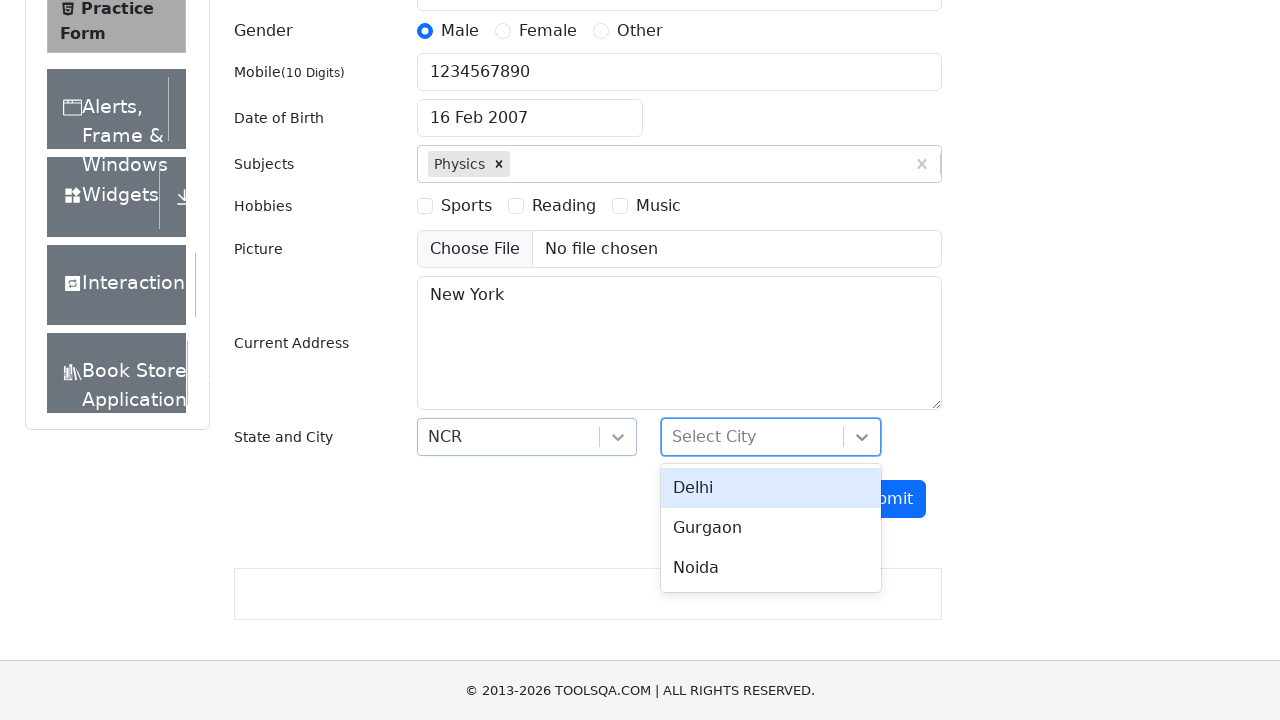

Selected Lucknow from city dropdown at (771, 488) on #react-select-4-option-0
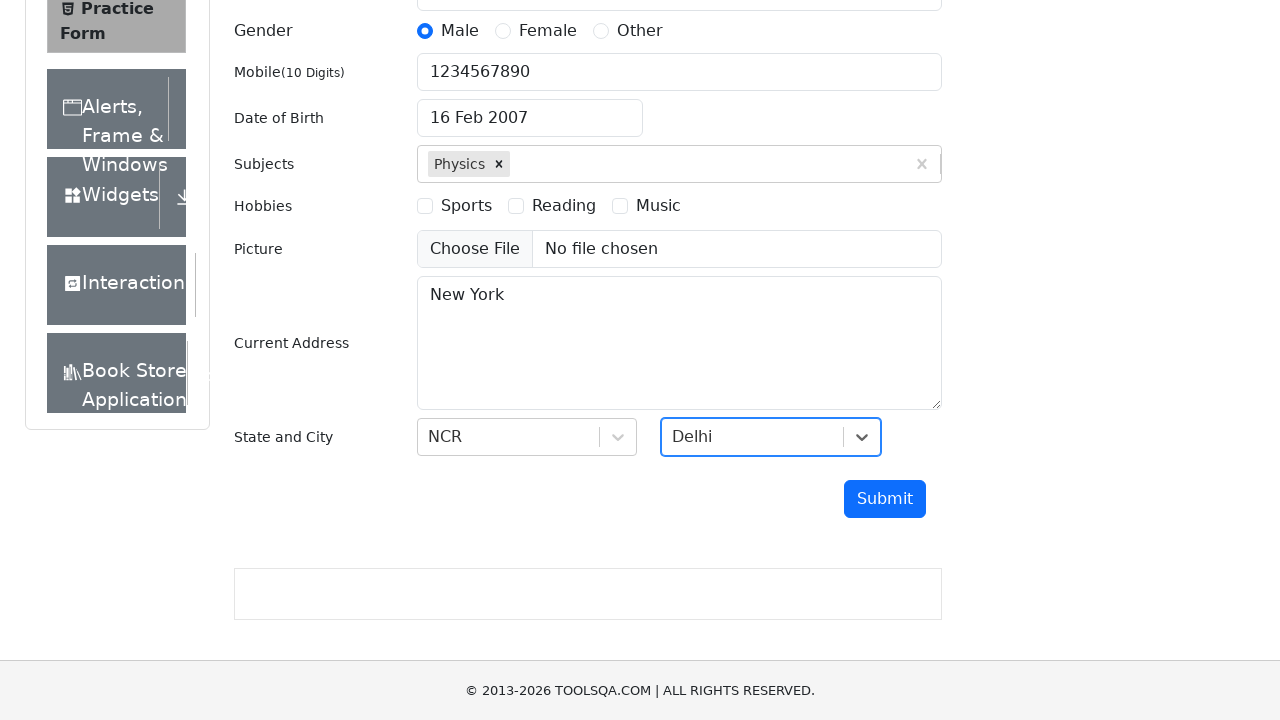

Clicked submit button to submit the practice form at (885, 499) on #submit
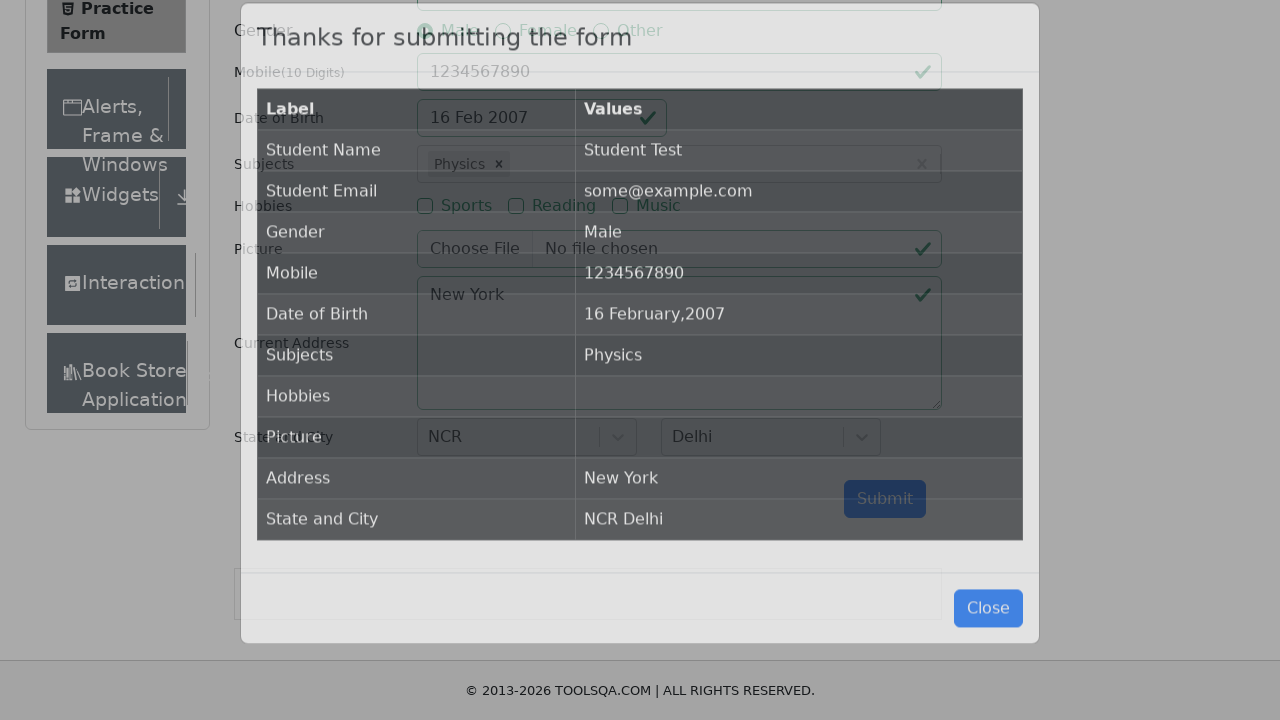

Form submission modal with results appeared
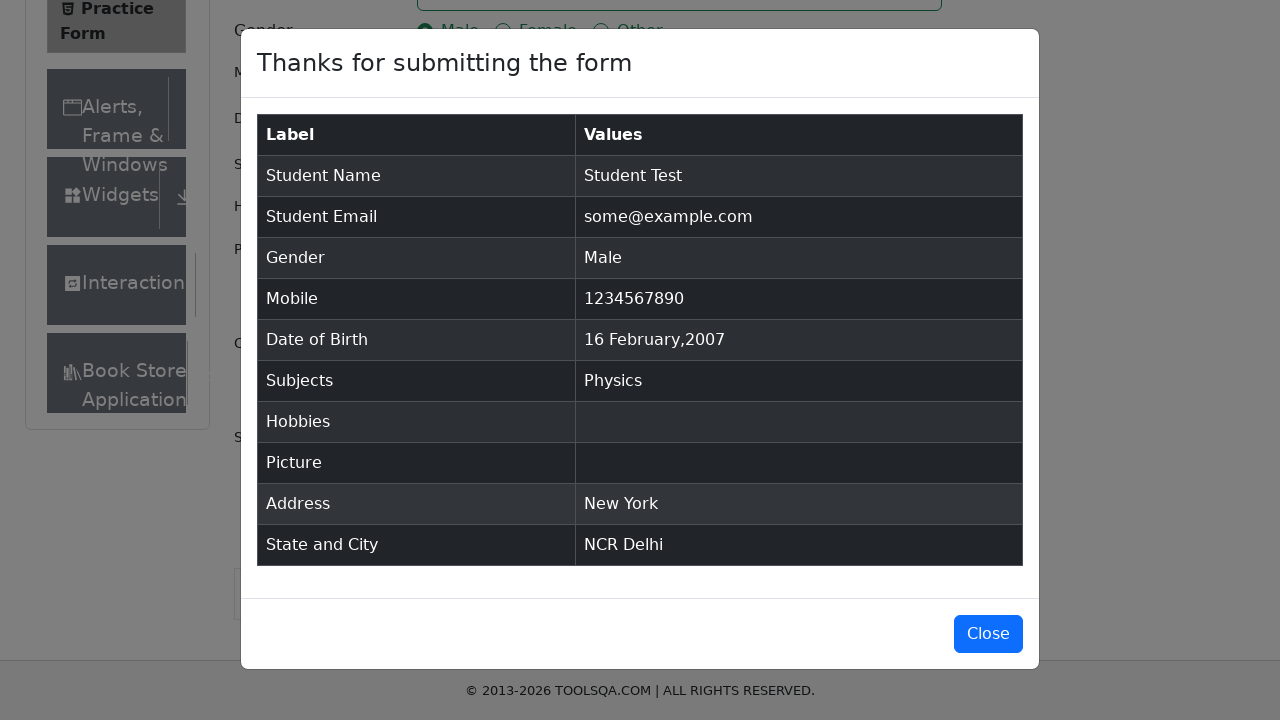

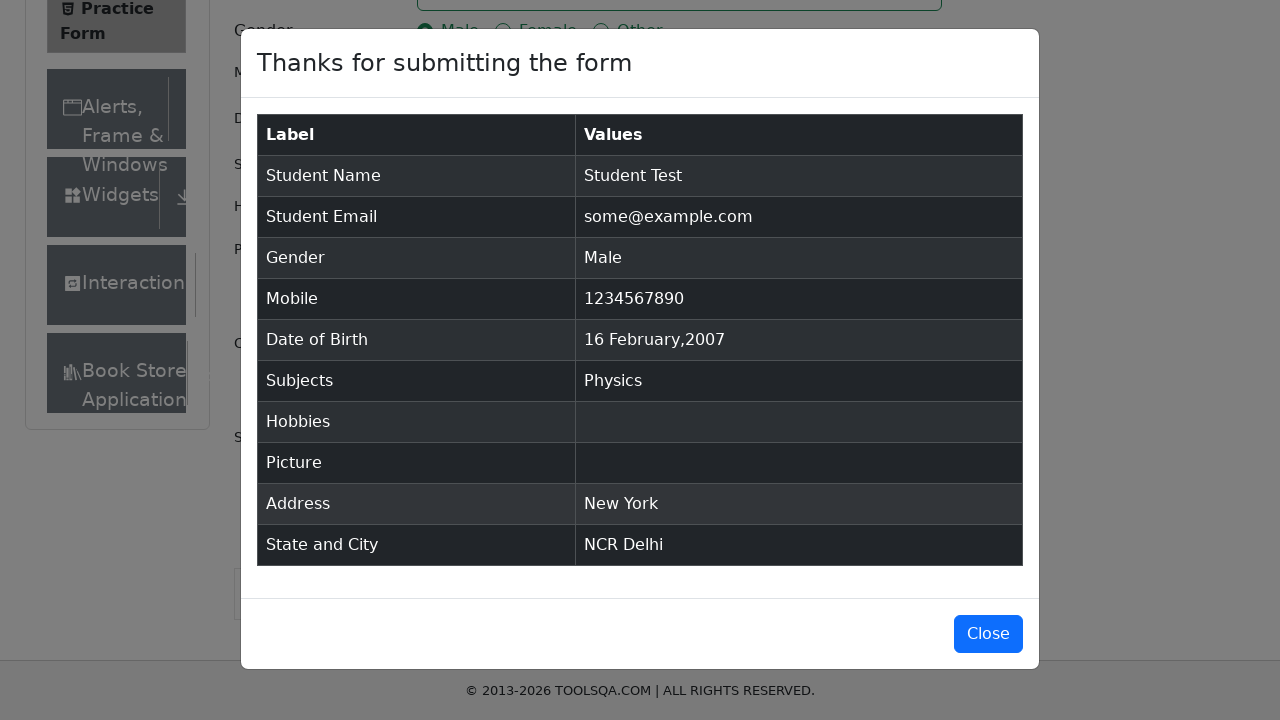